Navigates to the CMS portal page and verifies that the "New User Registration" link is present and accessible by checking its attributes.

Starting URL: https://portal.cms.gov/portal/

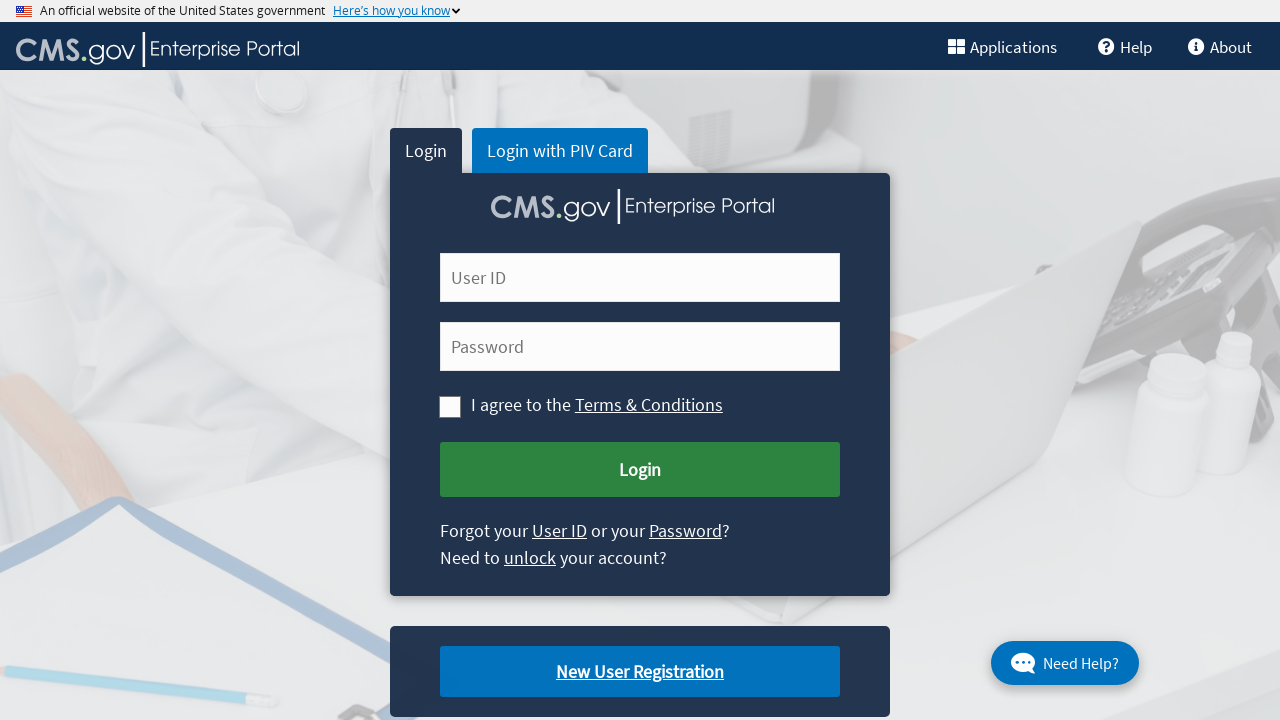

Navigated to CMS portal homepage
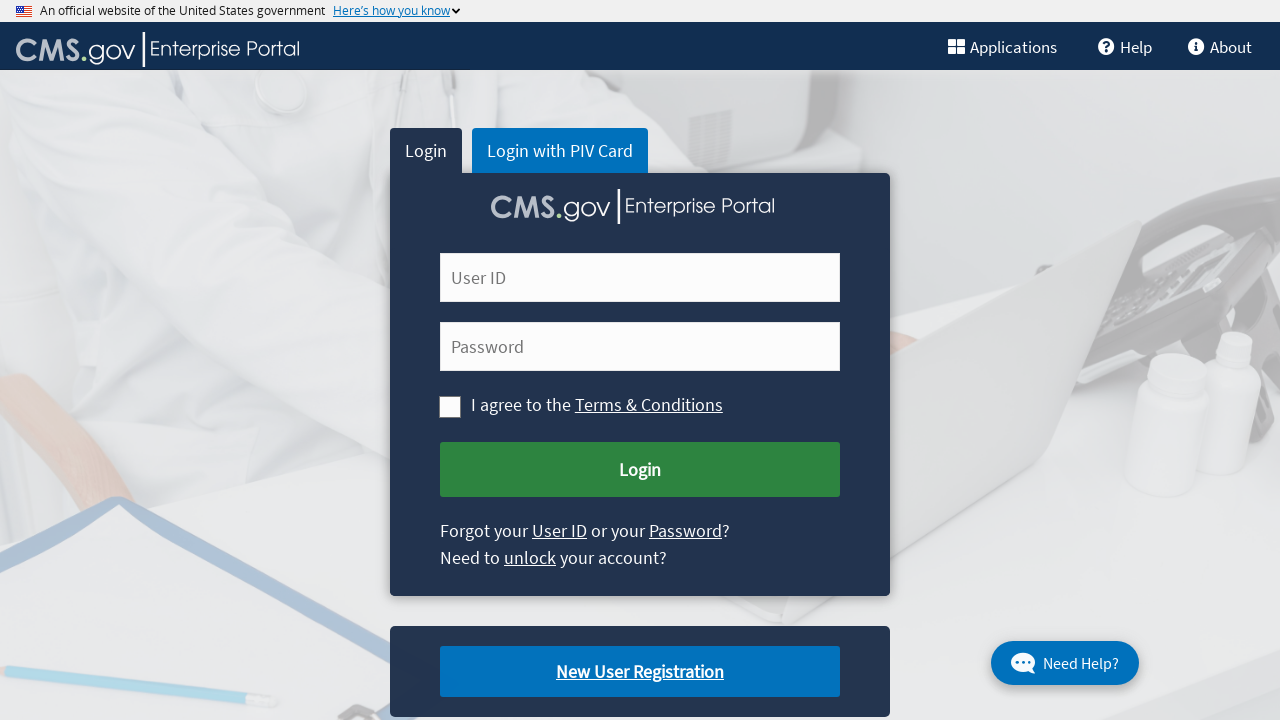

New User Registration link became visible
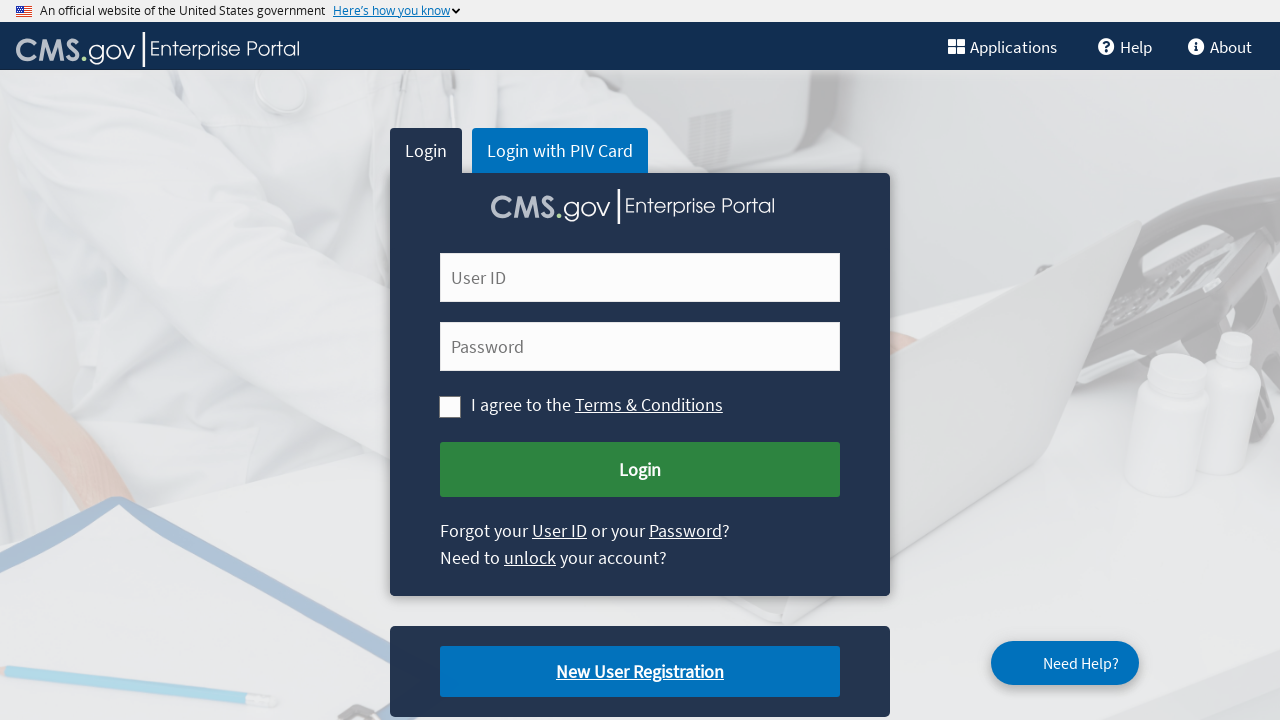

Verified New User Registration link has id attribute
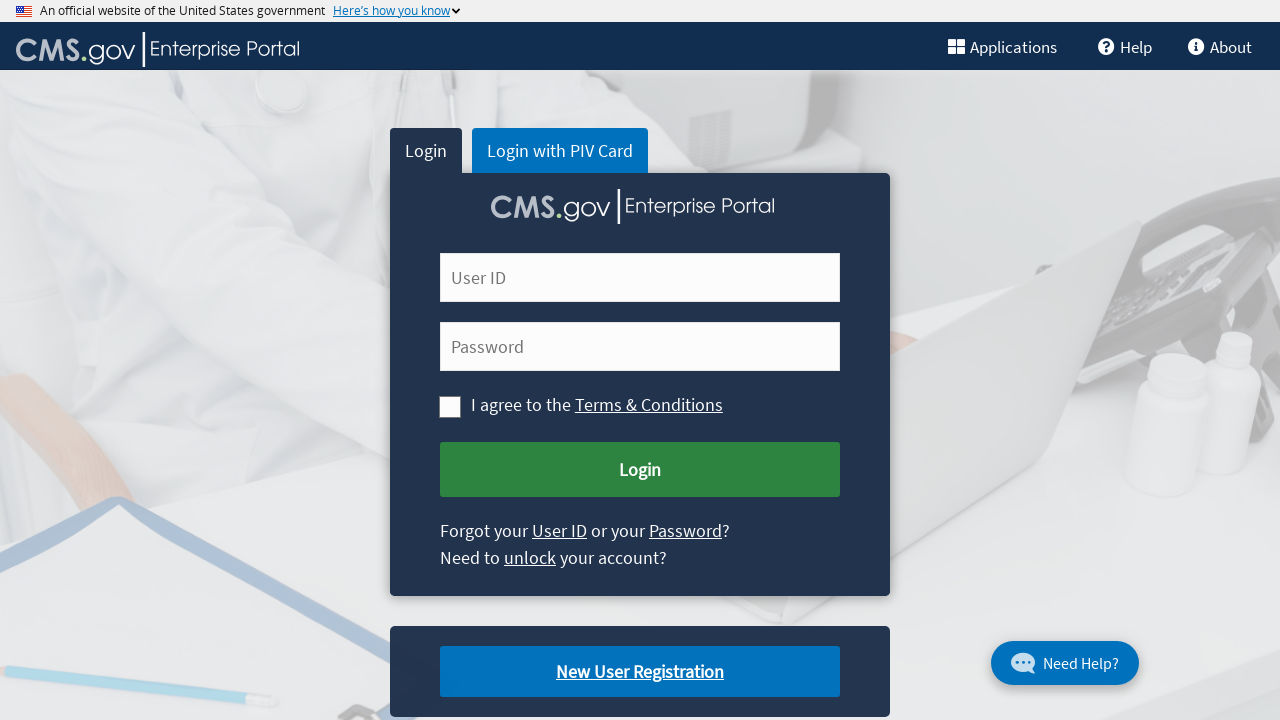

Verified New User Registration link has href attribute
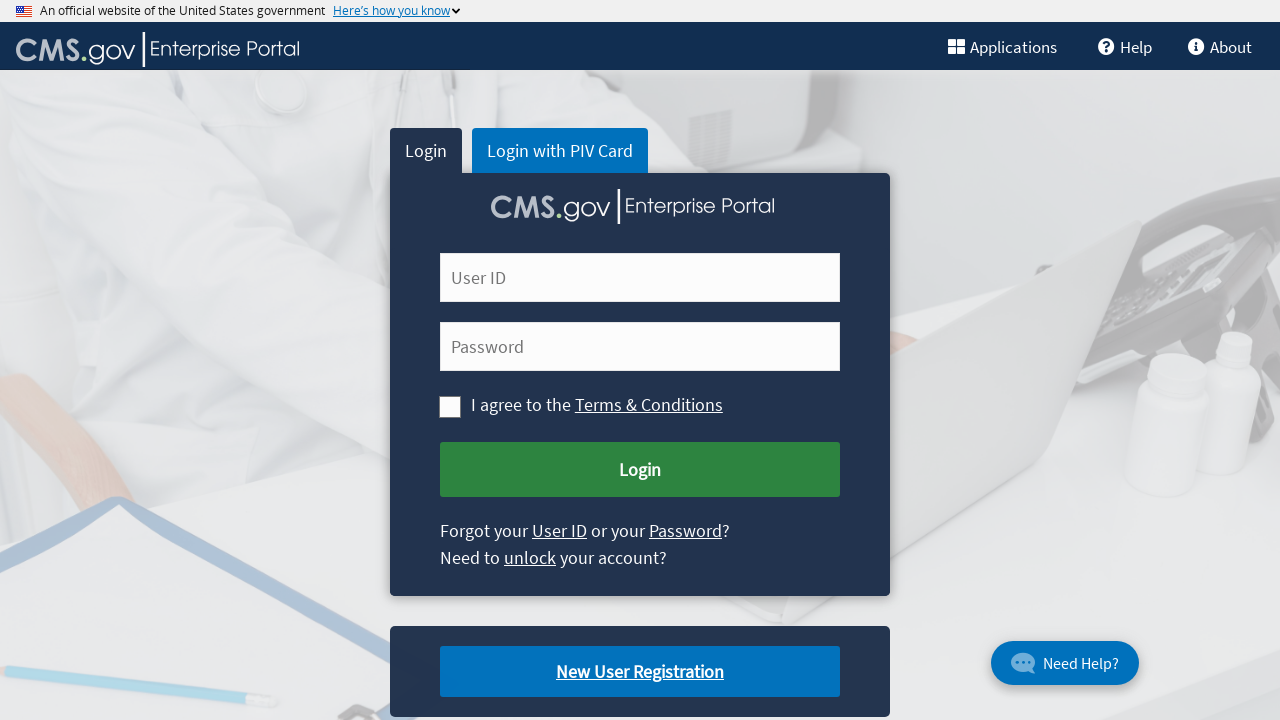

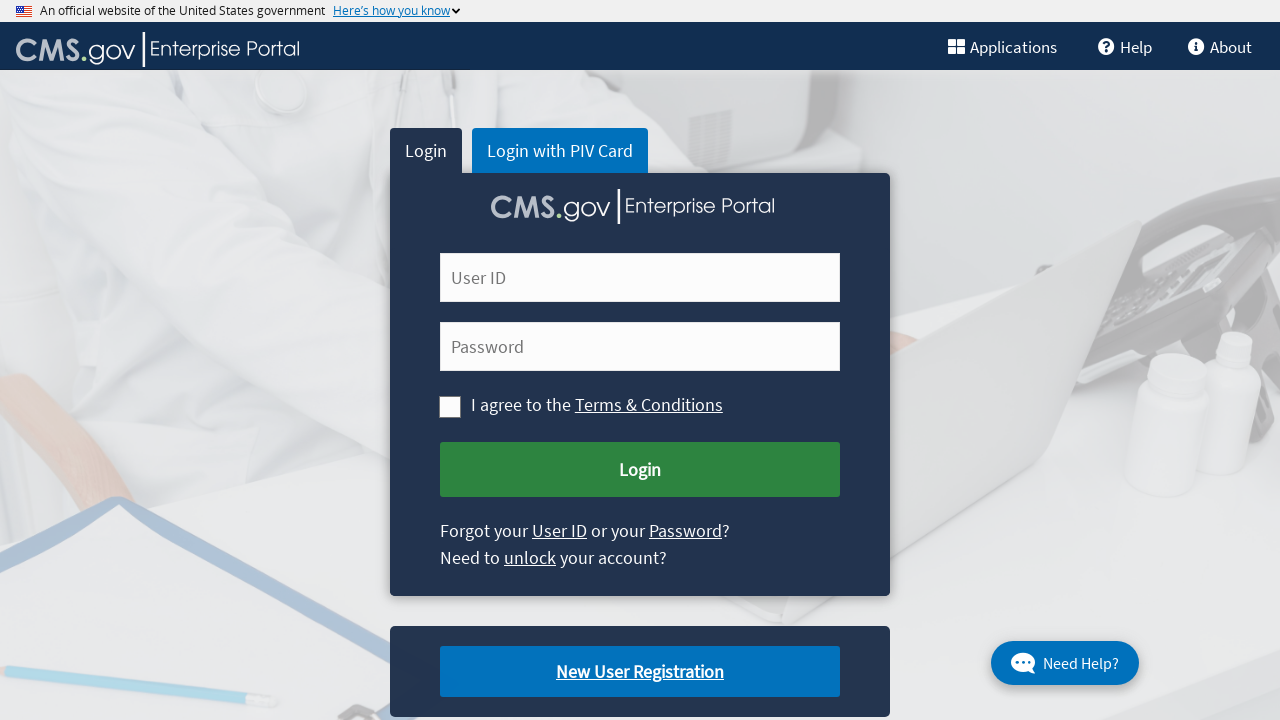